Tests login functionality on a practice site by first retrieving a temporary password from the forgot password flow, then using it to successfully log in and verify the login was successful

Starting URL: https://rahulshettyacademy.com/locatorspractice/

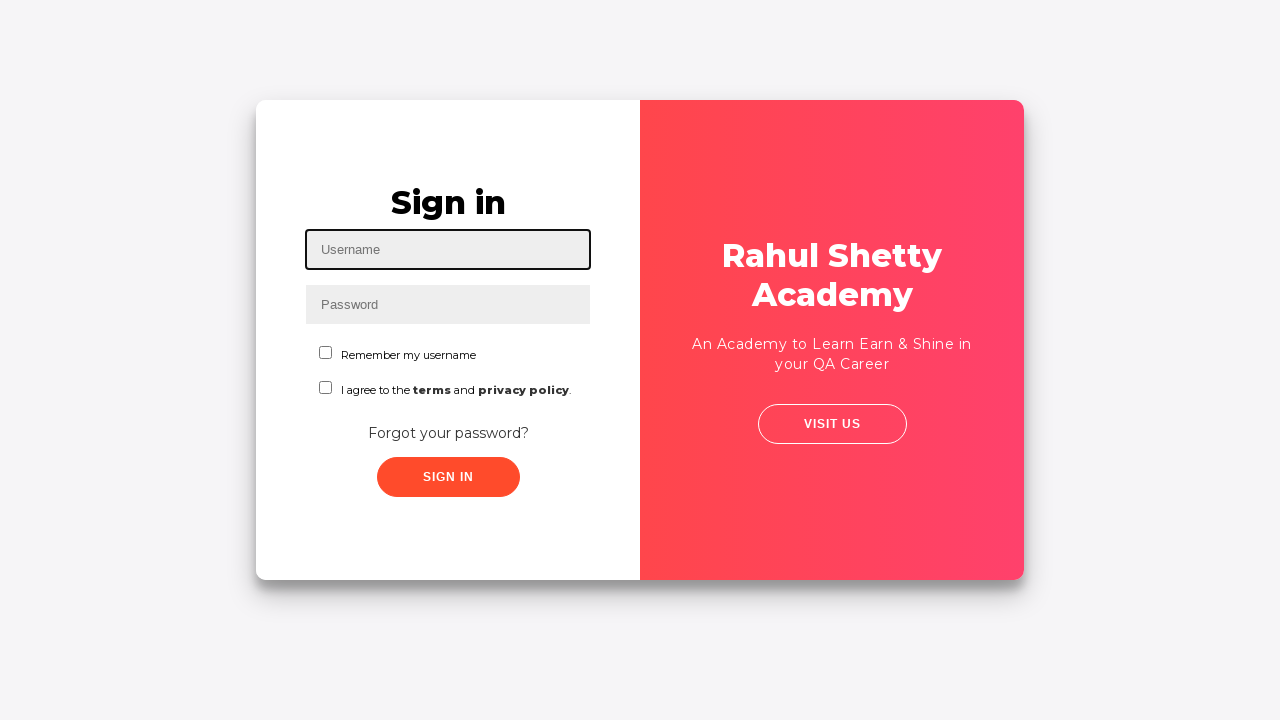

Clicked 'Forgot your password?' link at (448, 433) on a:has-text('Forgot your password?')
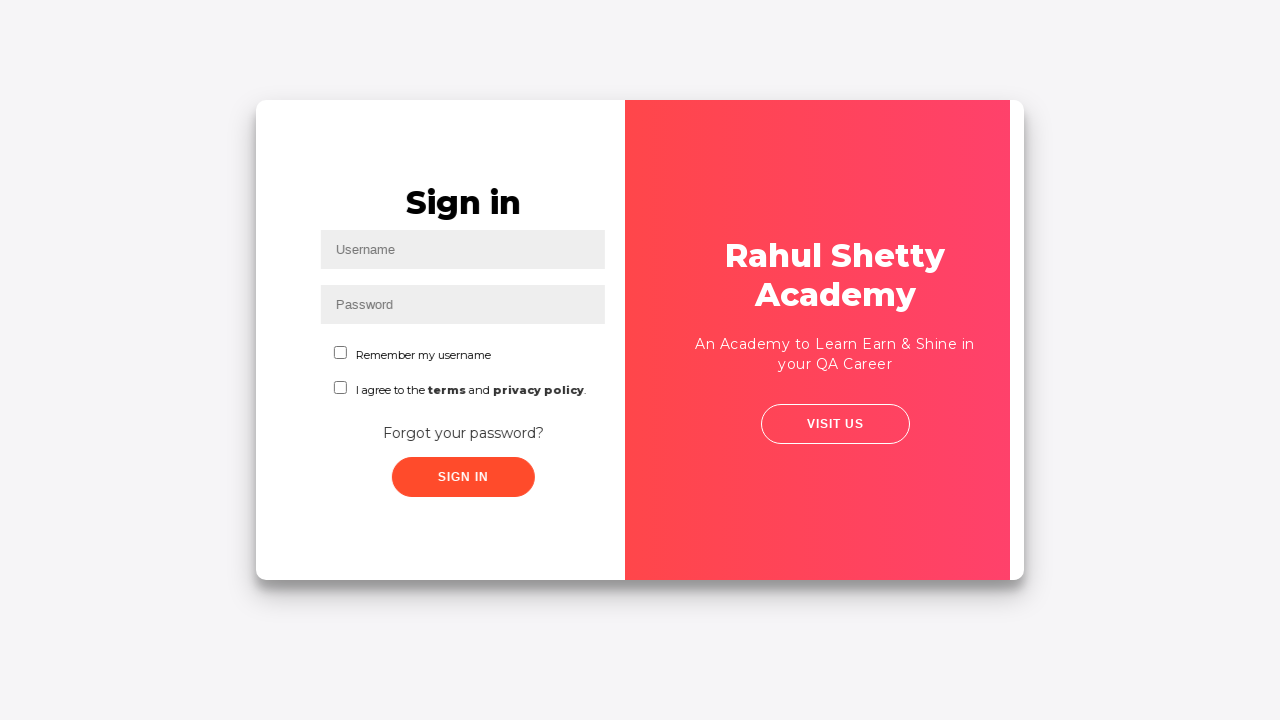

Waited for forgot password form to load
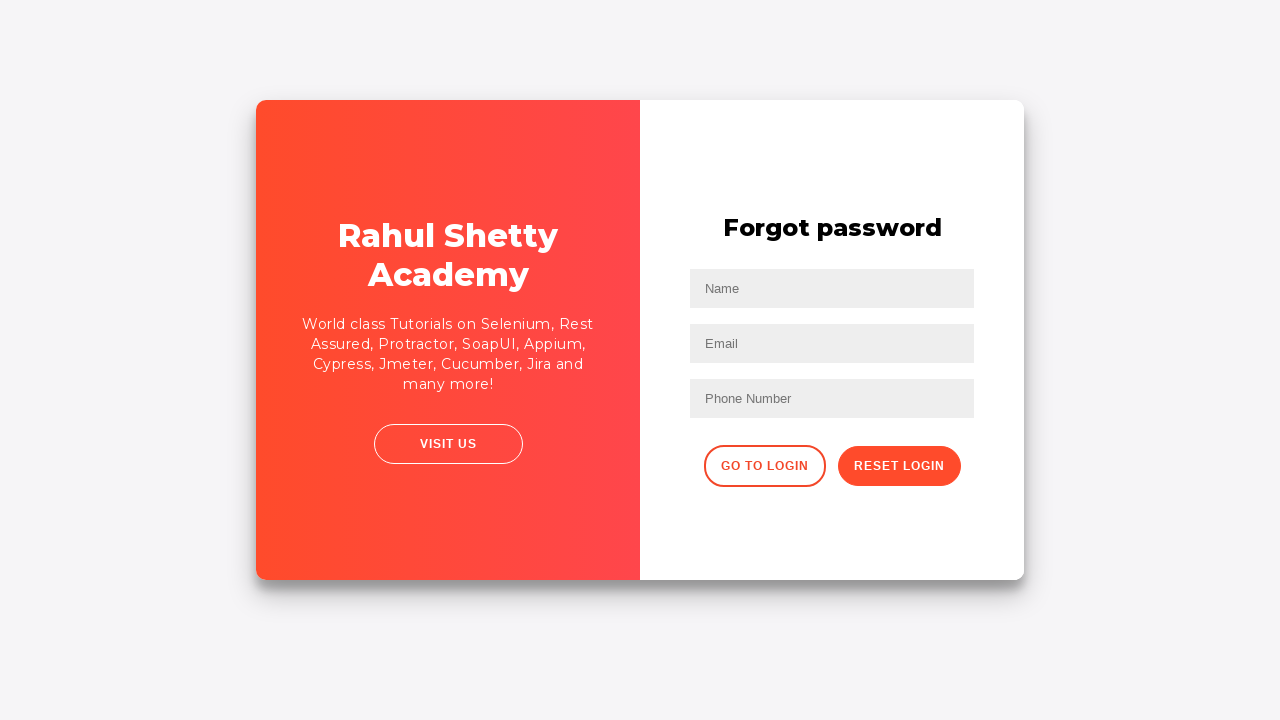

Clicked reset password button at (899, 466) on .reset-pwd-btn
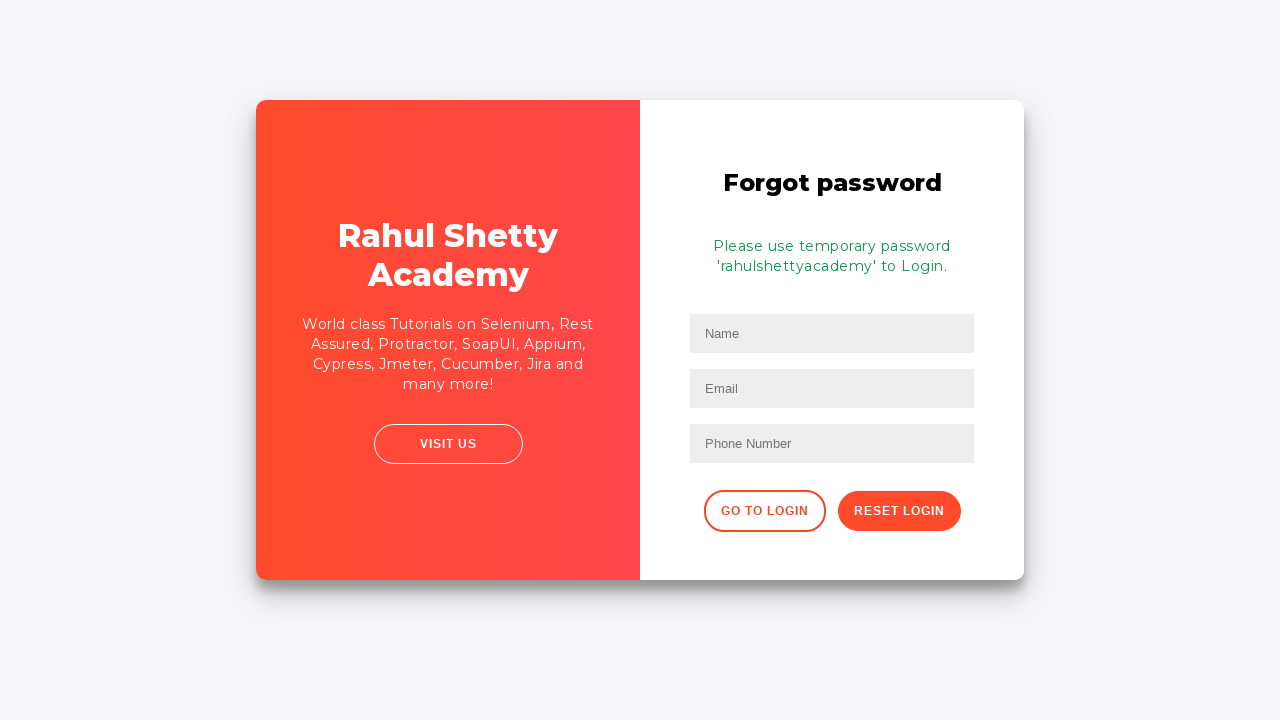

Extracted temporary password from form text
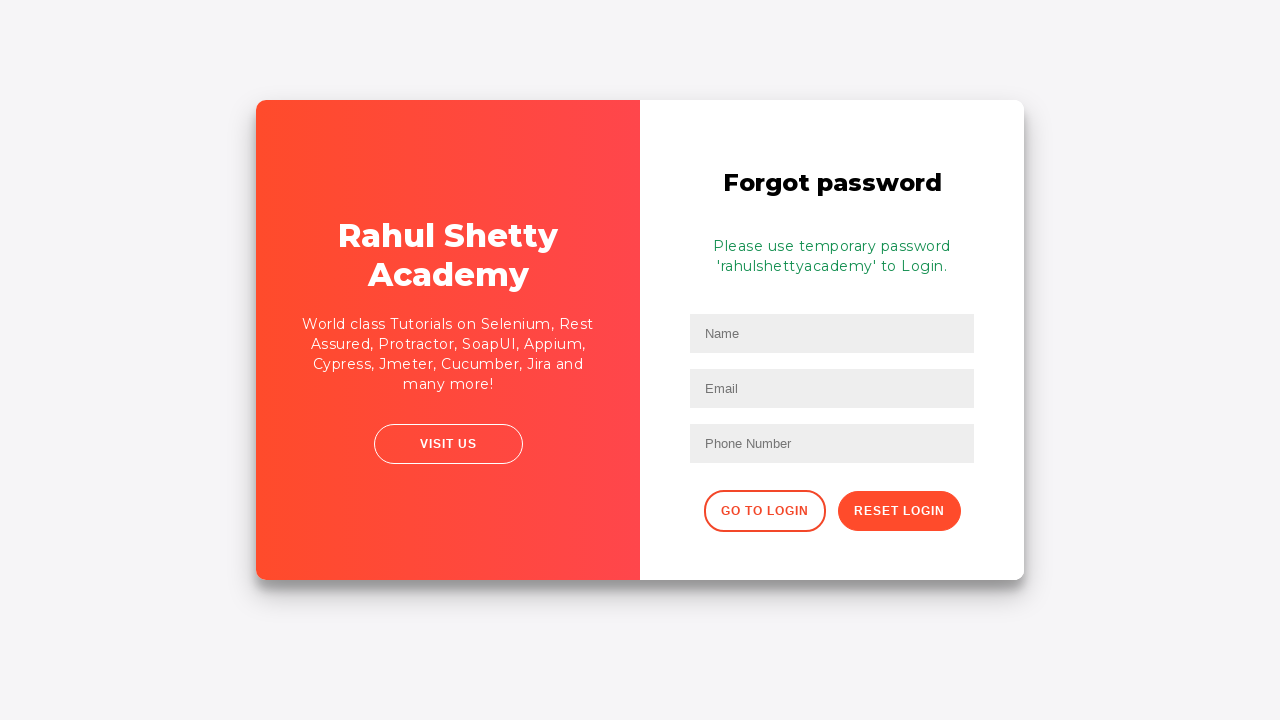

Parsed temporary password: 'rahulshettyacademy'
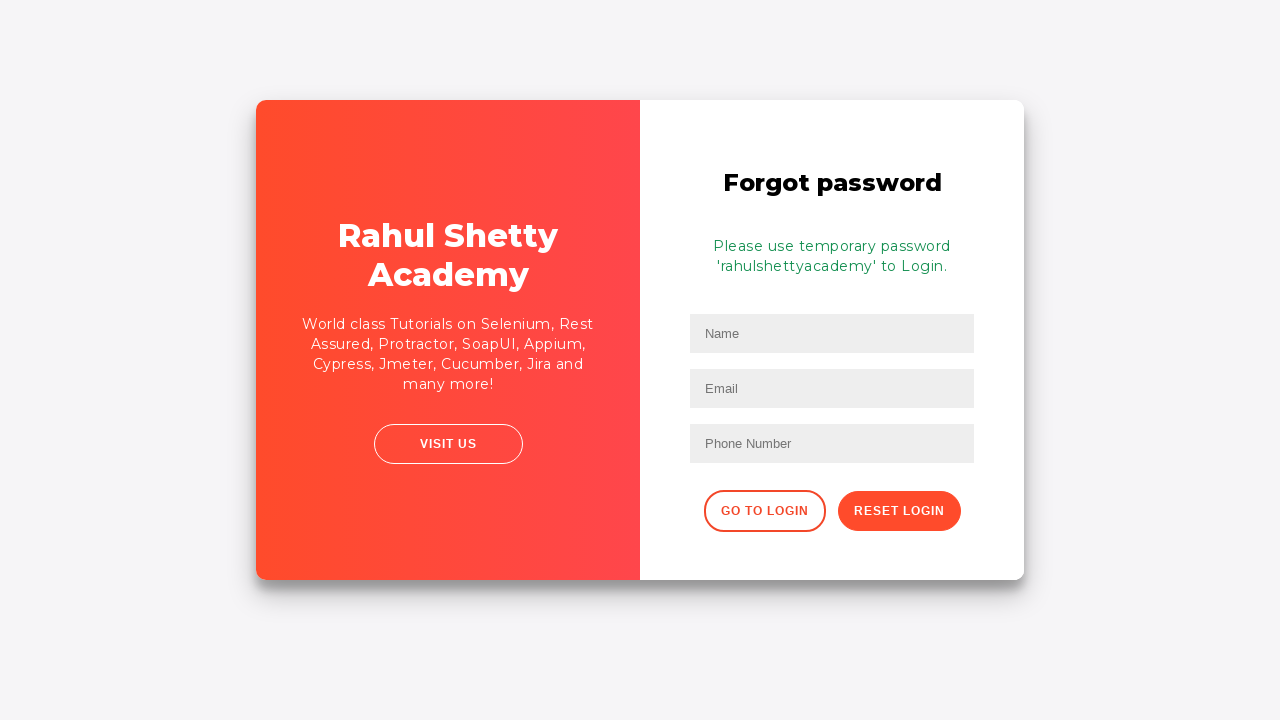

Navigated back to login page
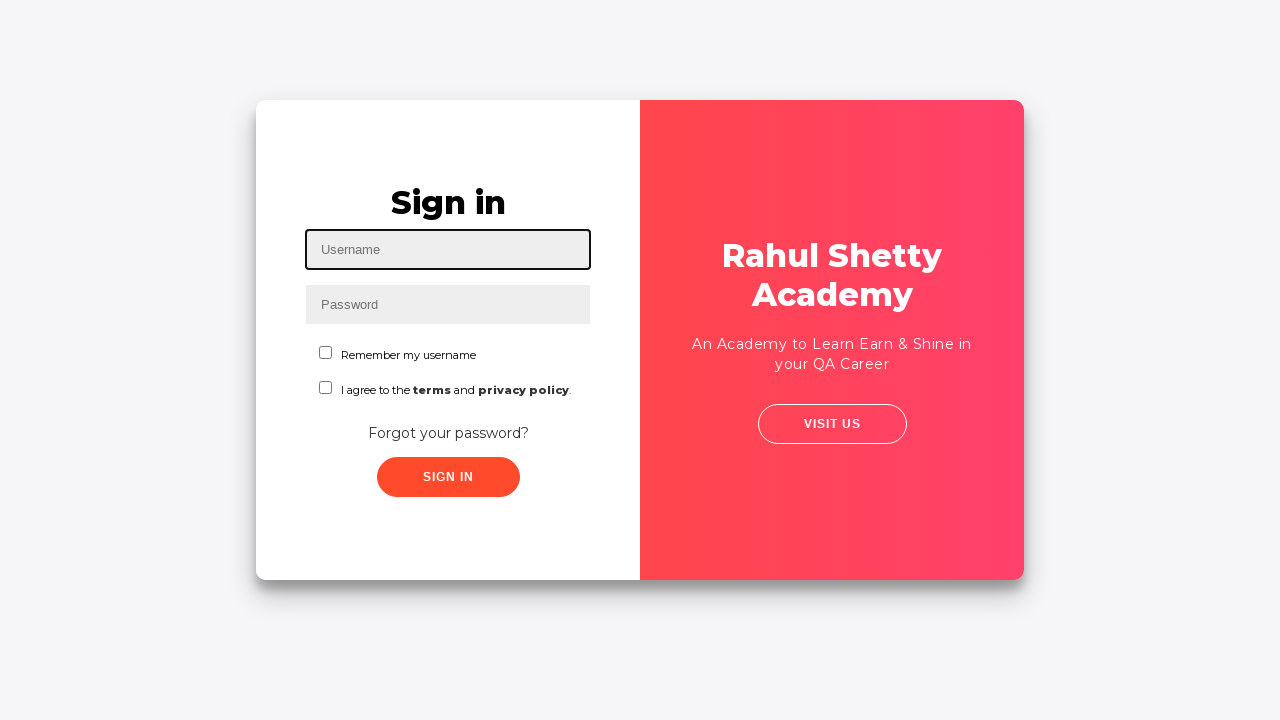

Filled username field with 'Nikhil' on input#inputUsername
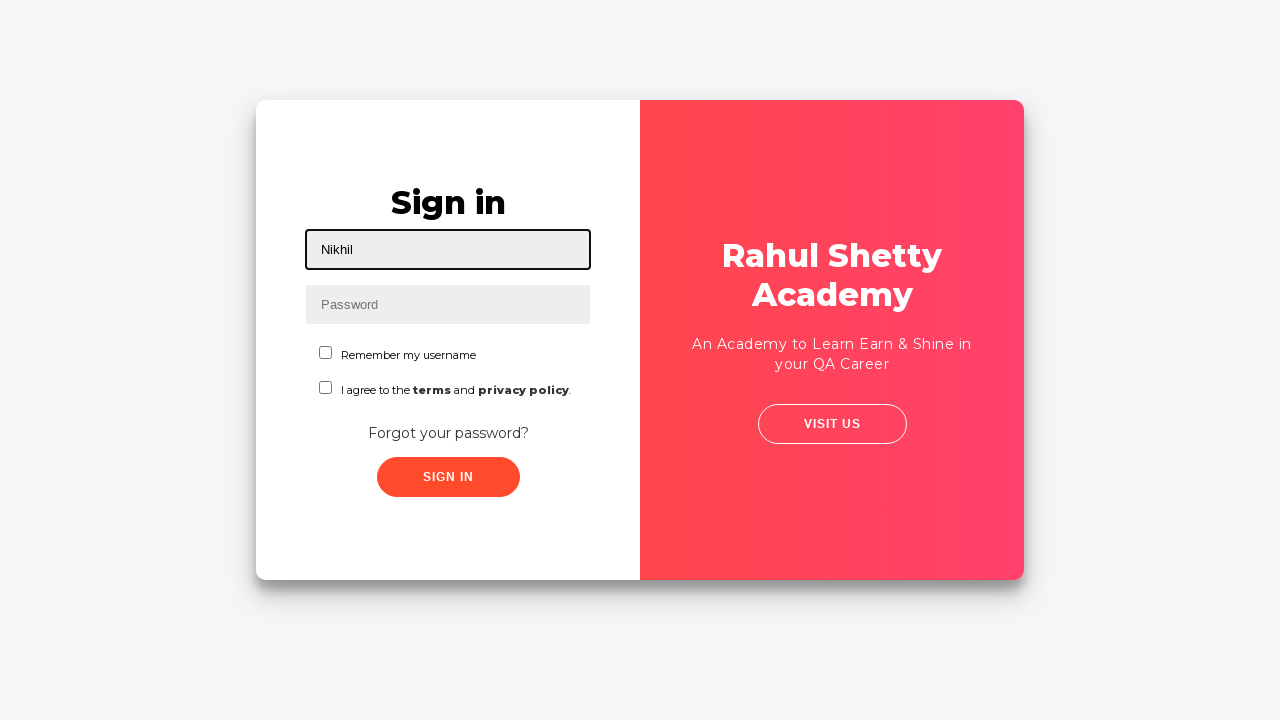

Filled password field with temporary password on input[type*='pass']
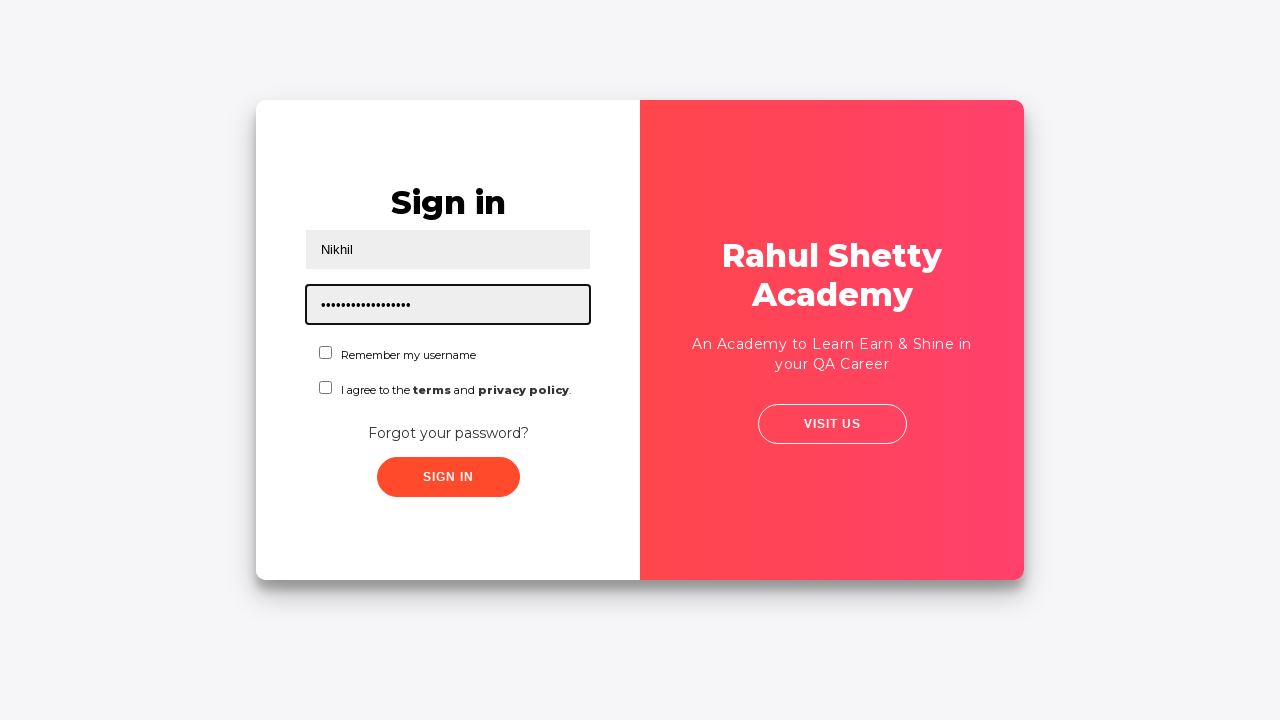

Checked first checkbox at (326, 352) on #chkboxOne
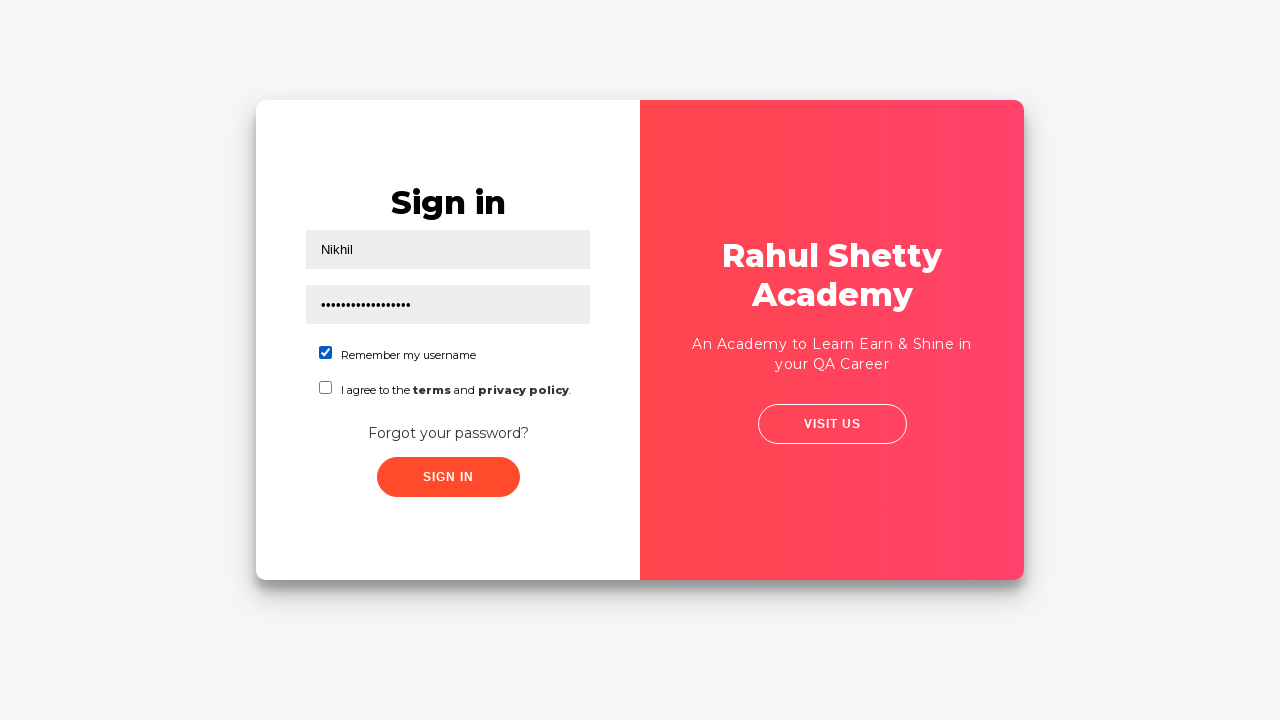

Checked terms and conditions checkbox at (326, 388) on #chkboxTwo
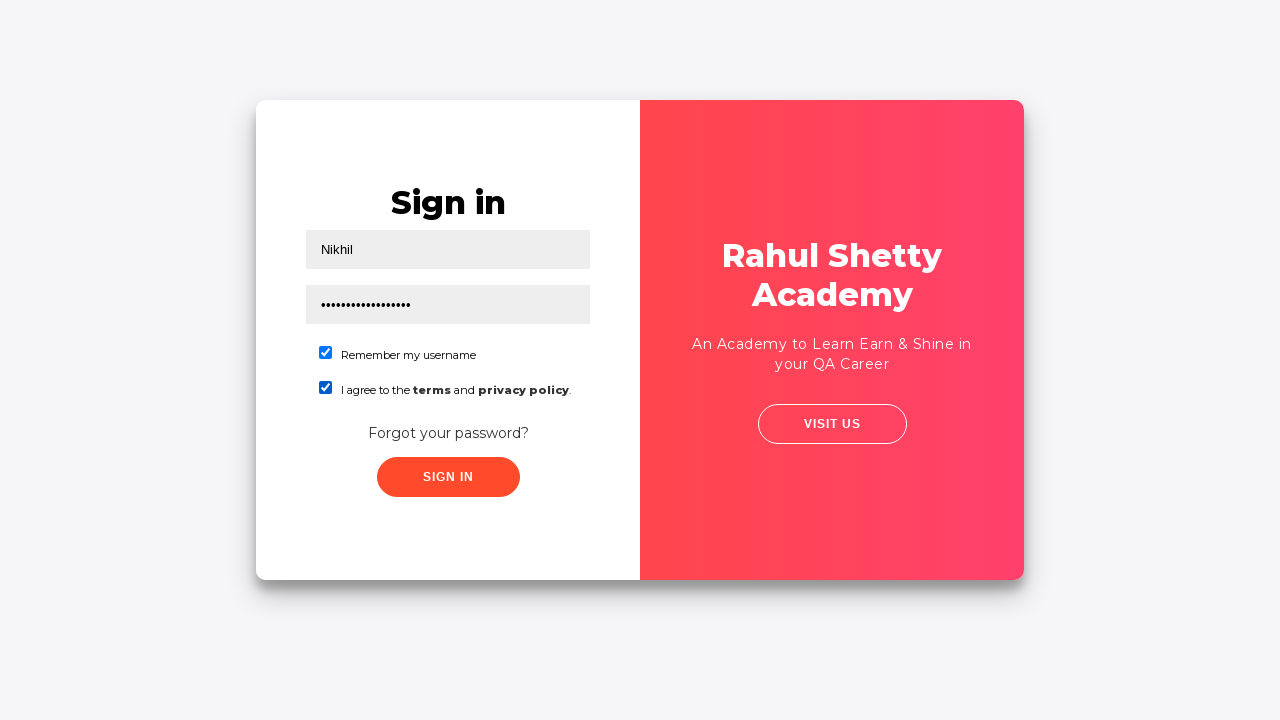

Clicked sign in button at (448, 477) on .submit
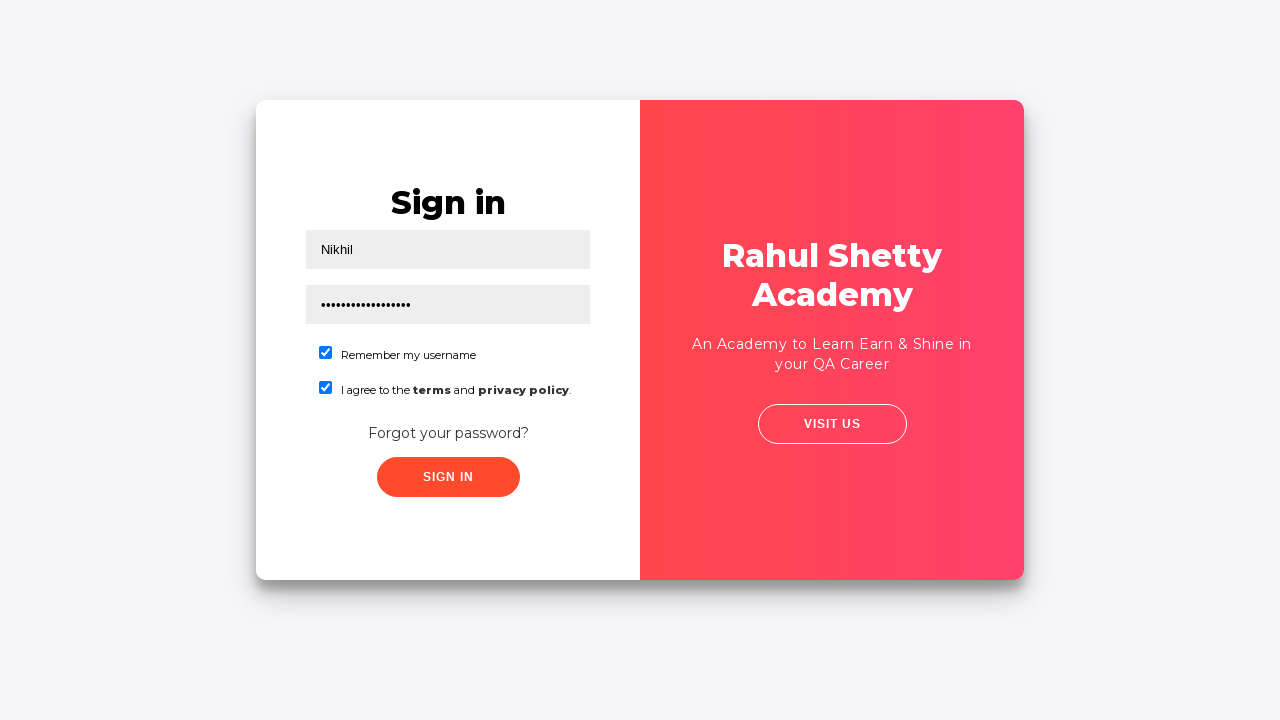

Waited for login to complete
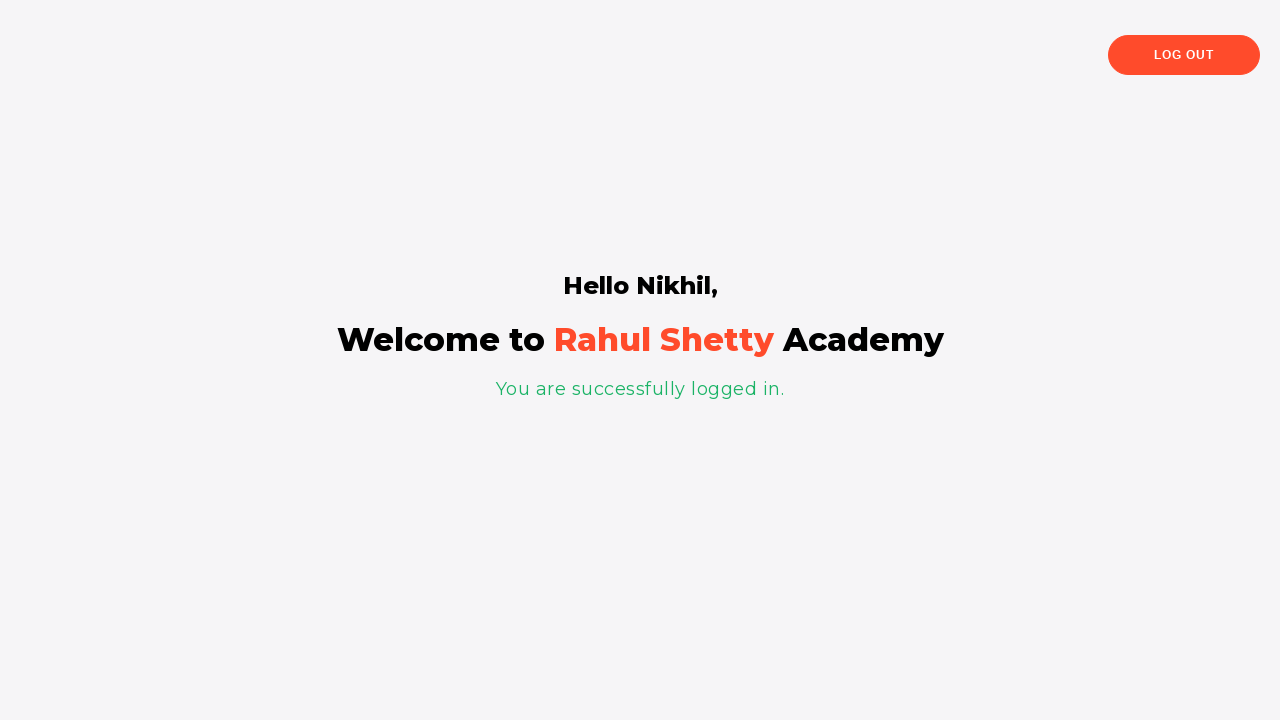

Retrieved success message from page
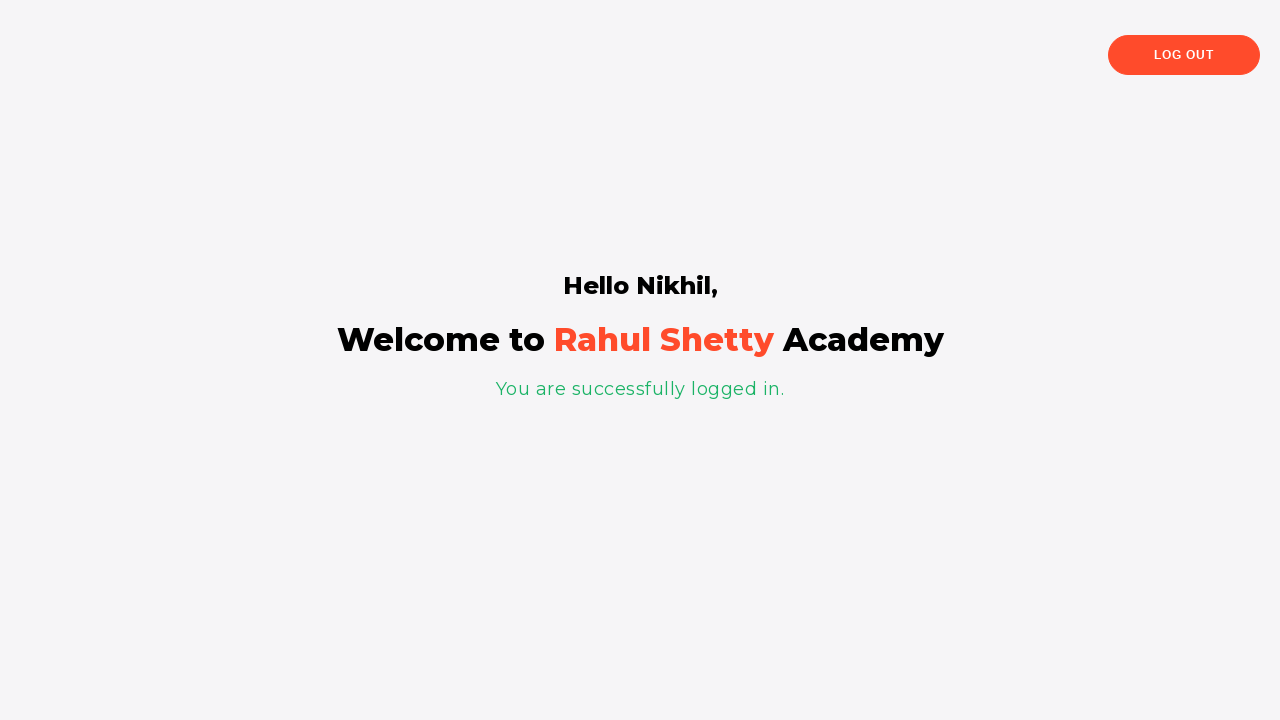

Verified success message: 'You are successfully logged in.'
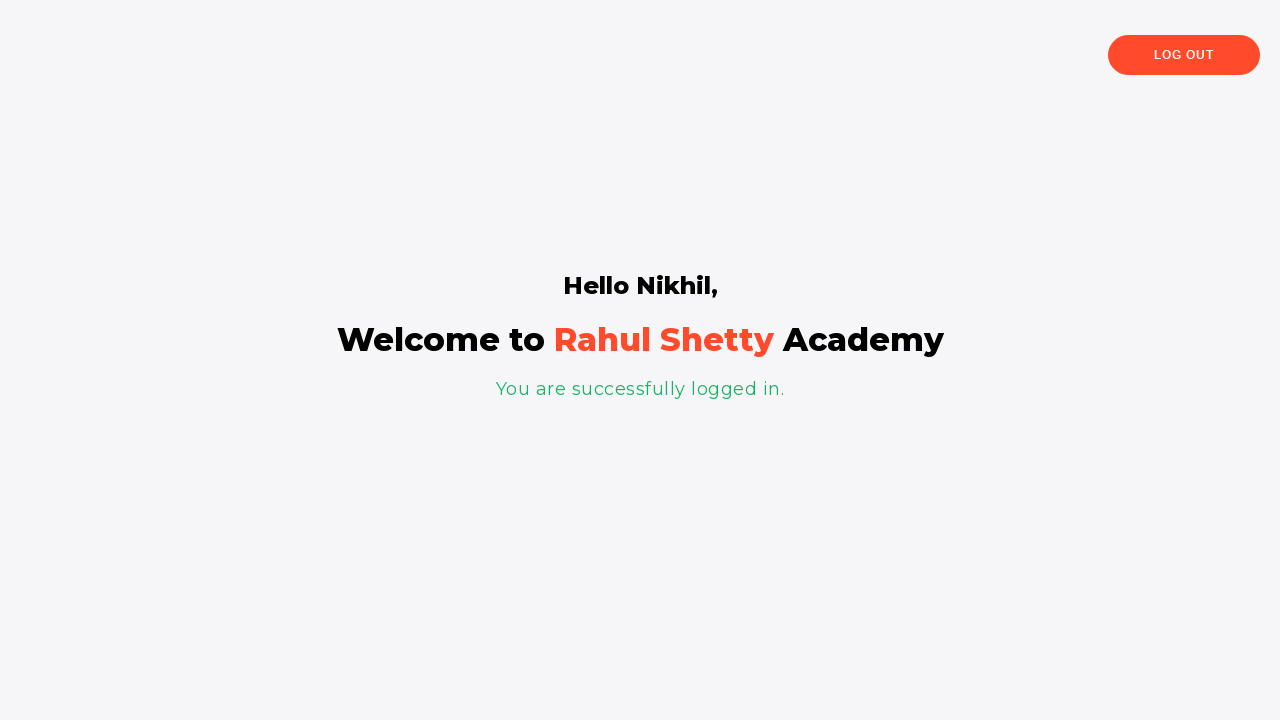

Retrieved greeting message from page
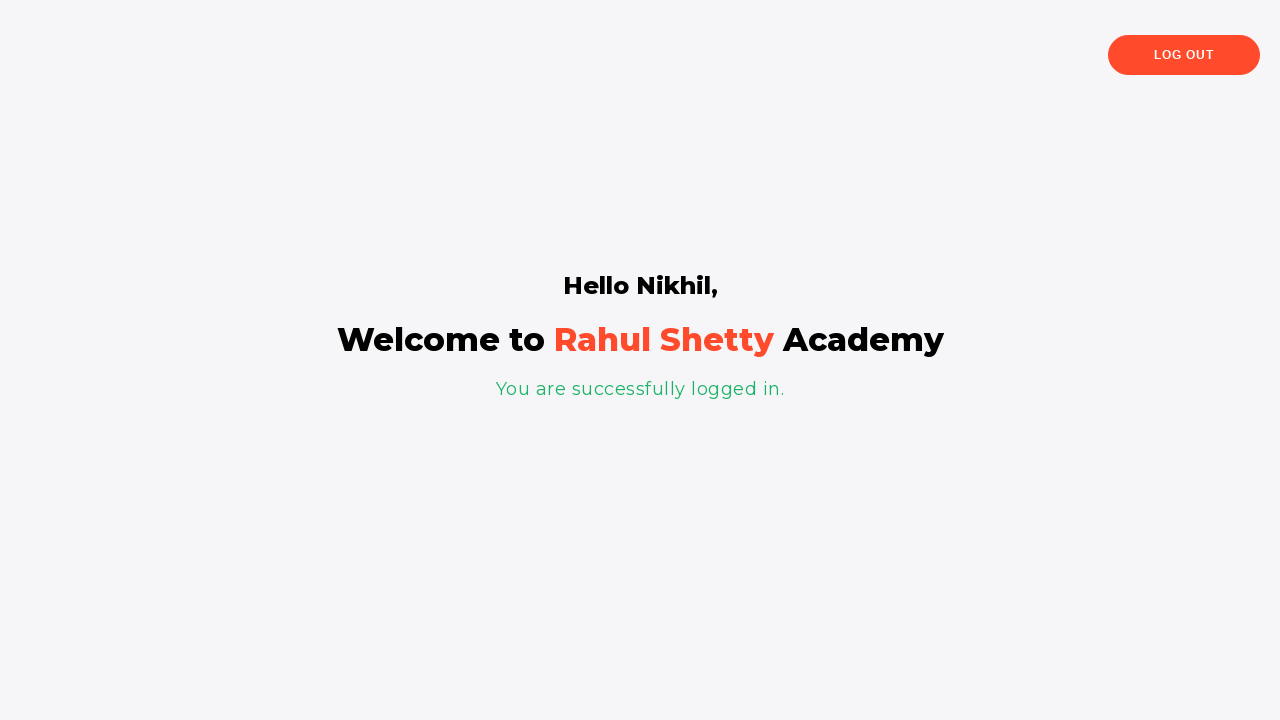

Verified greeting message: 'Hello Nikhil,'
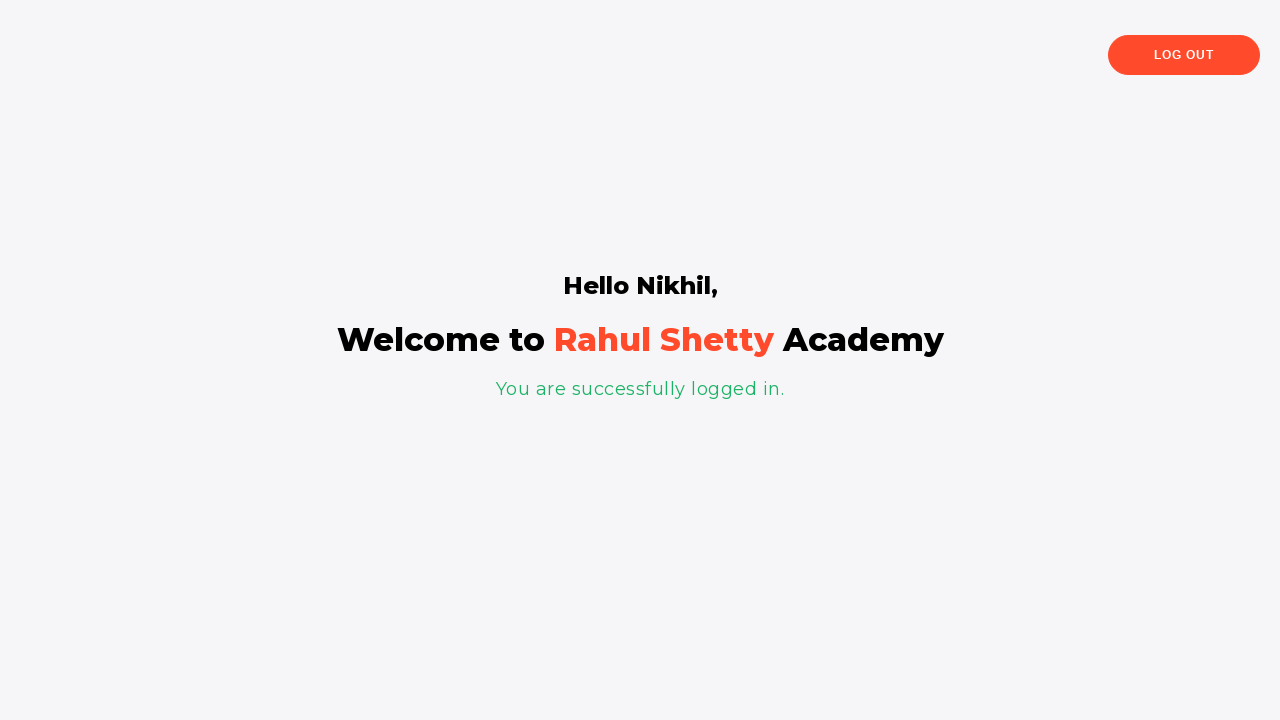

Clicked Log Out button at (1184, 55) on button:has-text('Log Out')
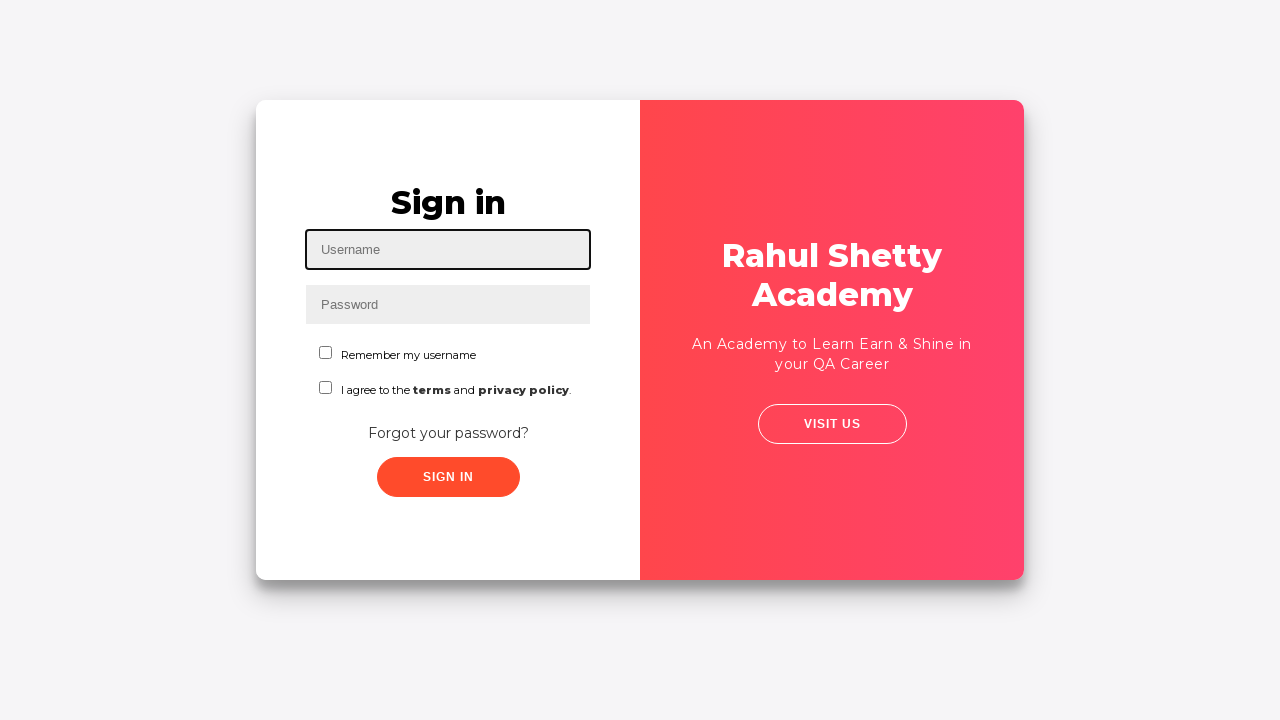

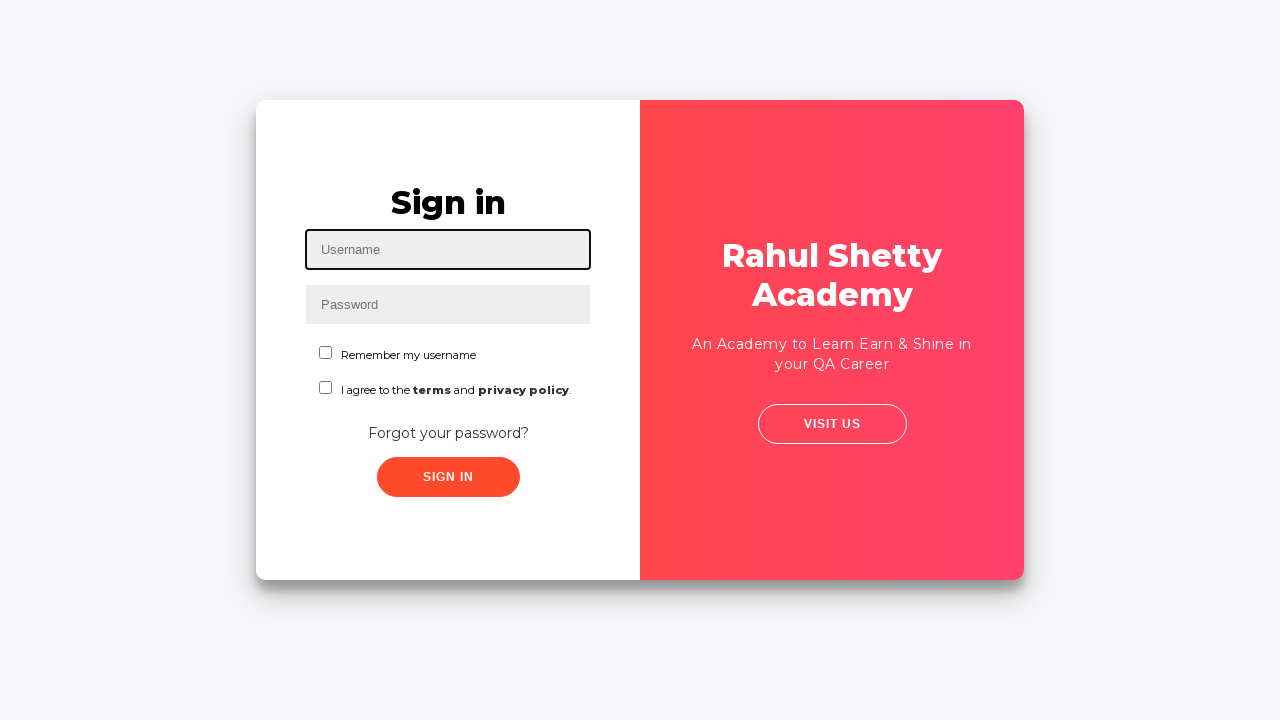